Tests opening a new browser tab, navigating to a different page in that tab, and verifying that two window handles exist.

Starting URL: https://the-internet.herokuapp.com/windows

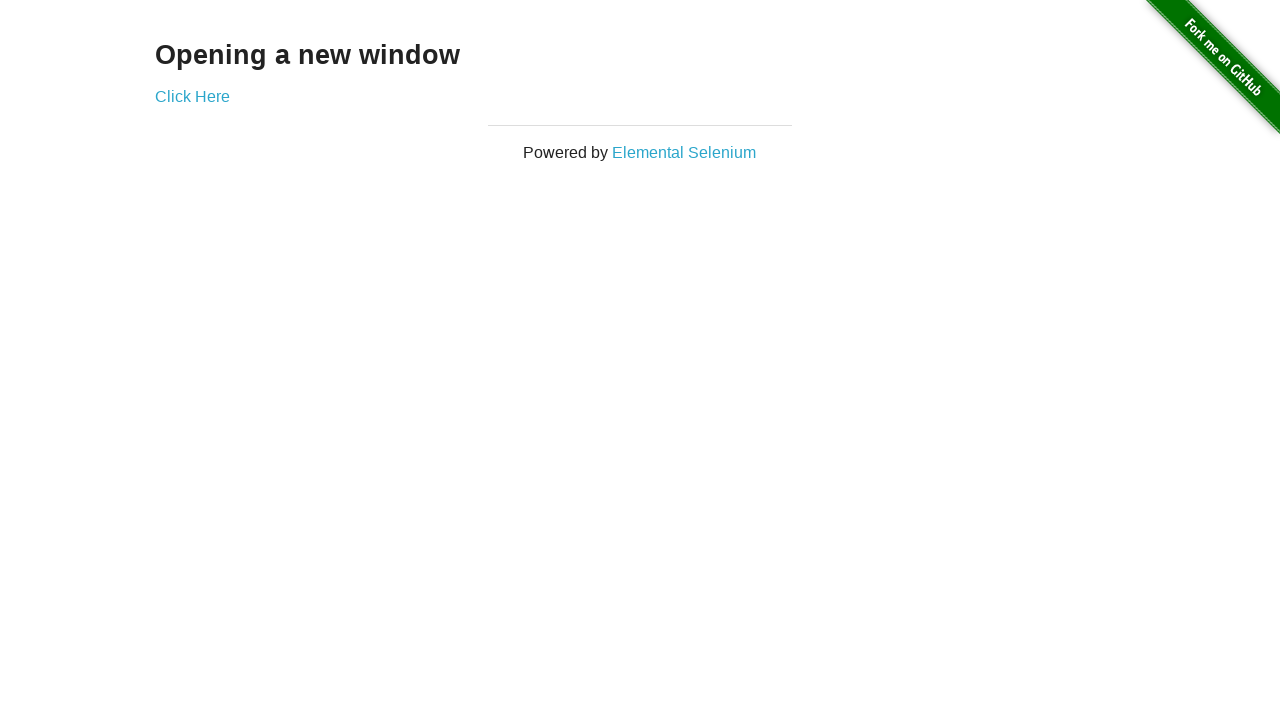

Opened a new browser tab
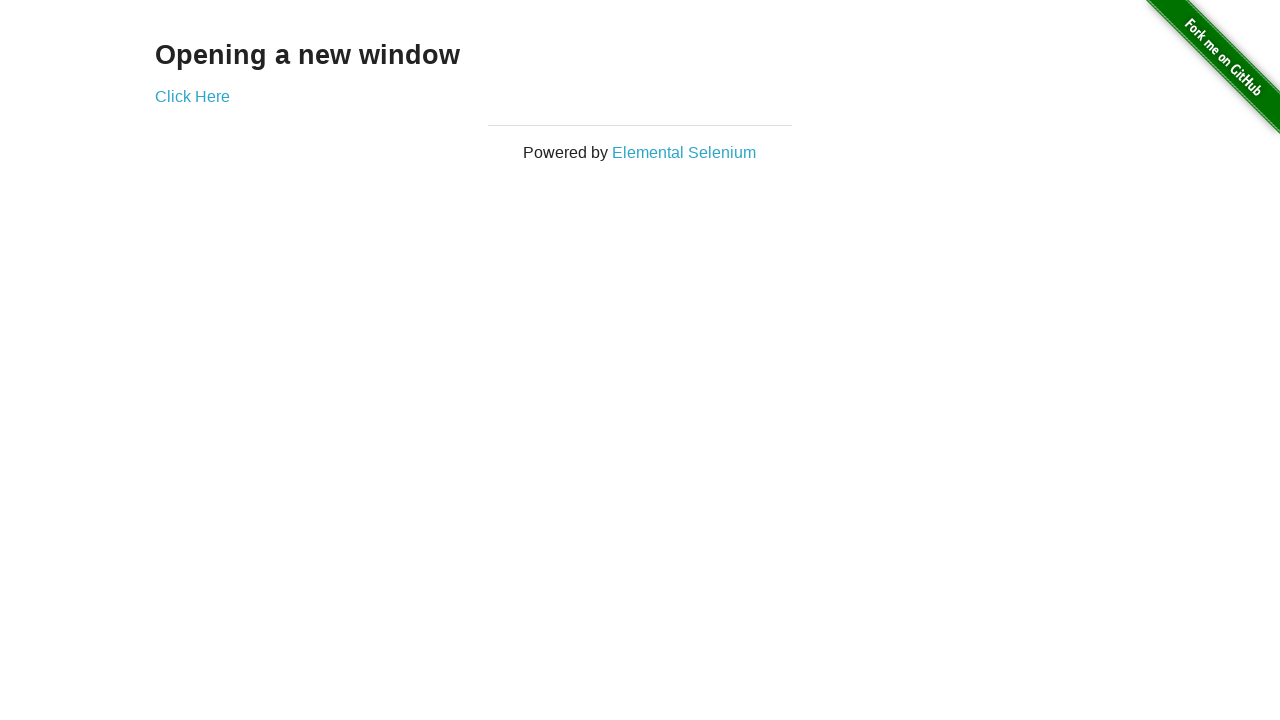

Navigated to typos page in new tab
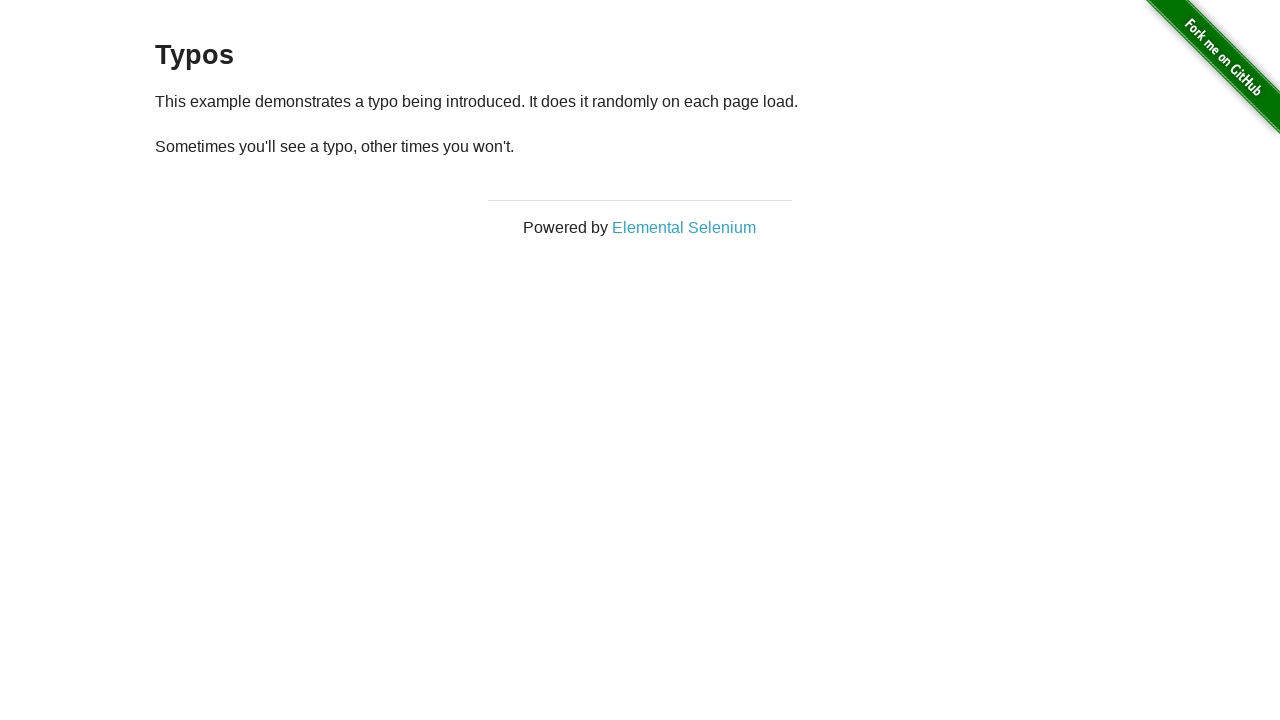

Verified that 2 tabs are open in the browser context
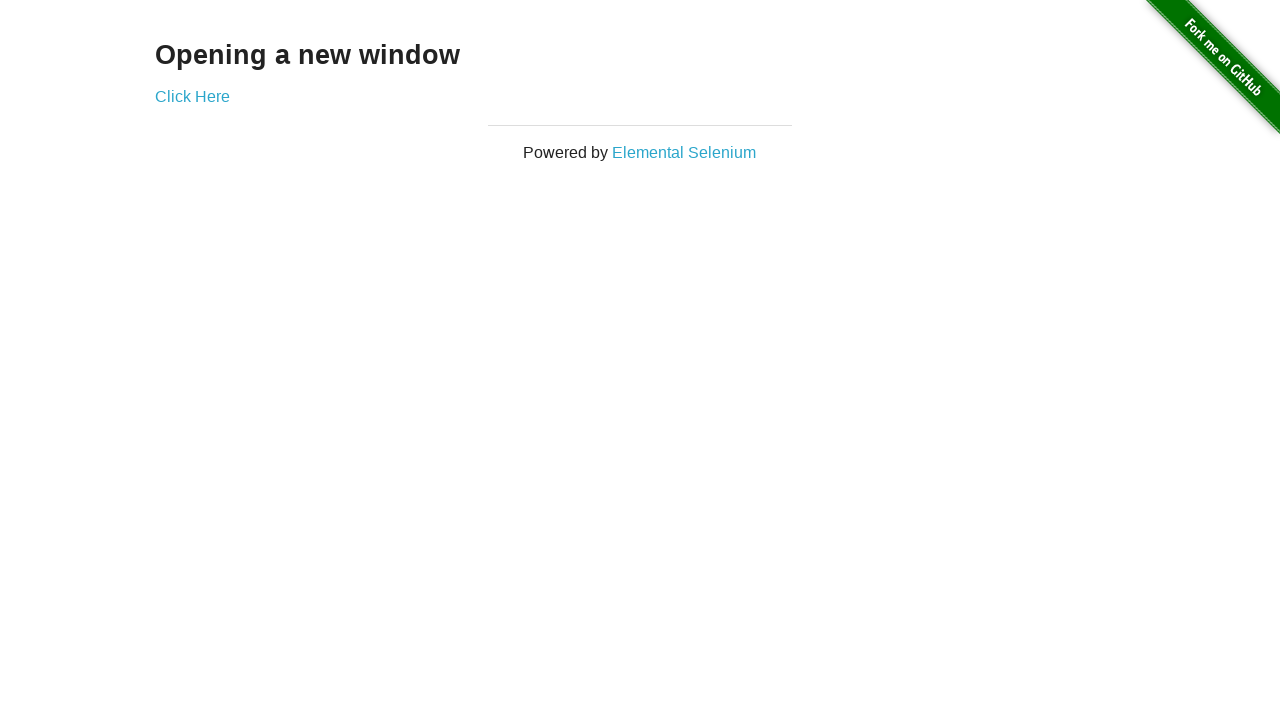

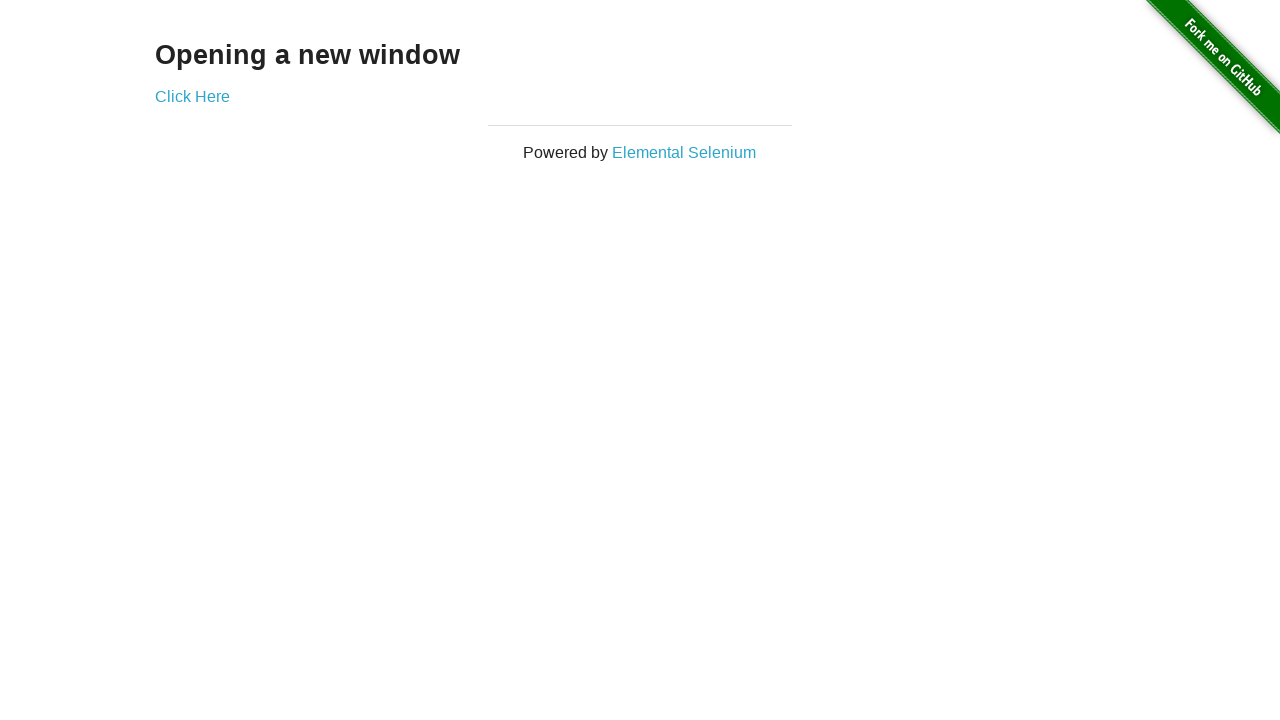